Tests adding todo items by filling the input field and pressing Enter, then verifying items appear in the list

Starting URL: https://demo.playwright.dev/todomvc

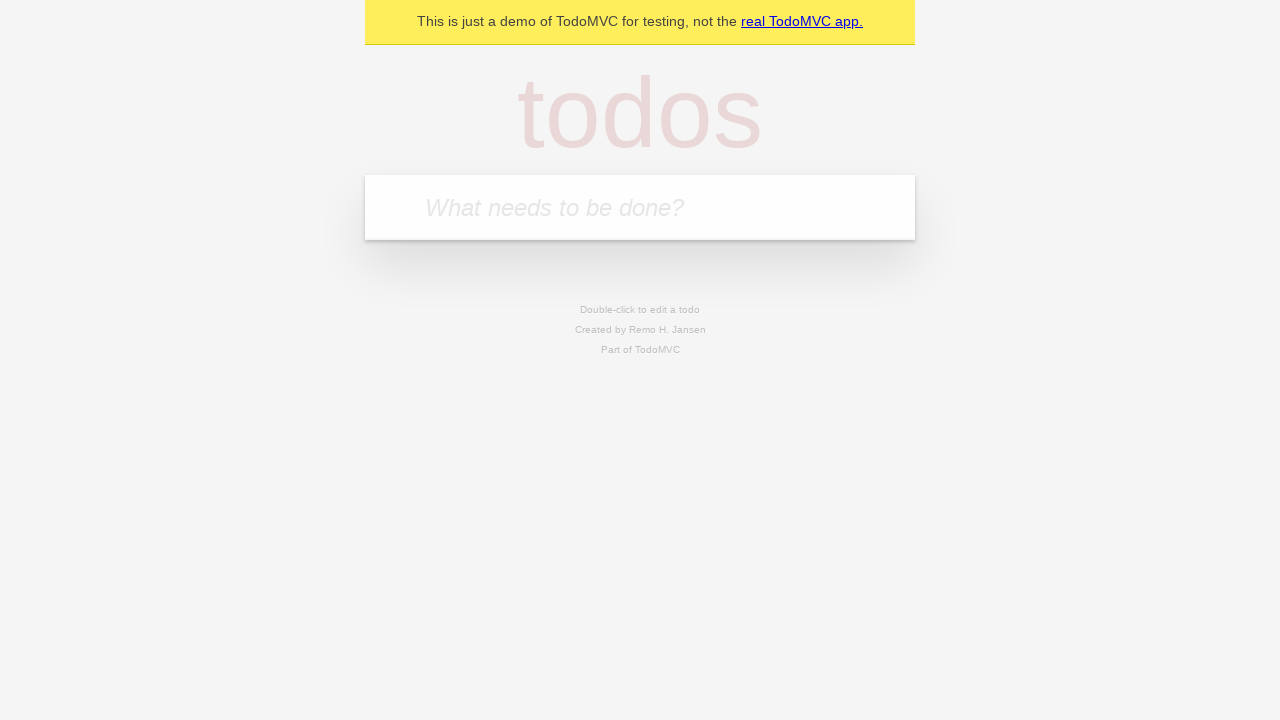

Filled input field with first todo 'buy some cheese' on internal:attr=[placeholder="What needs to be done?"i]
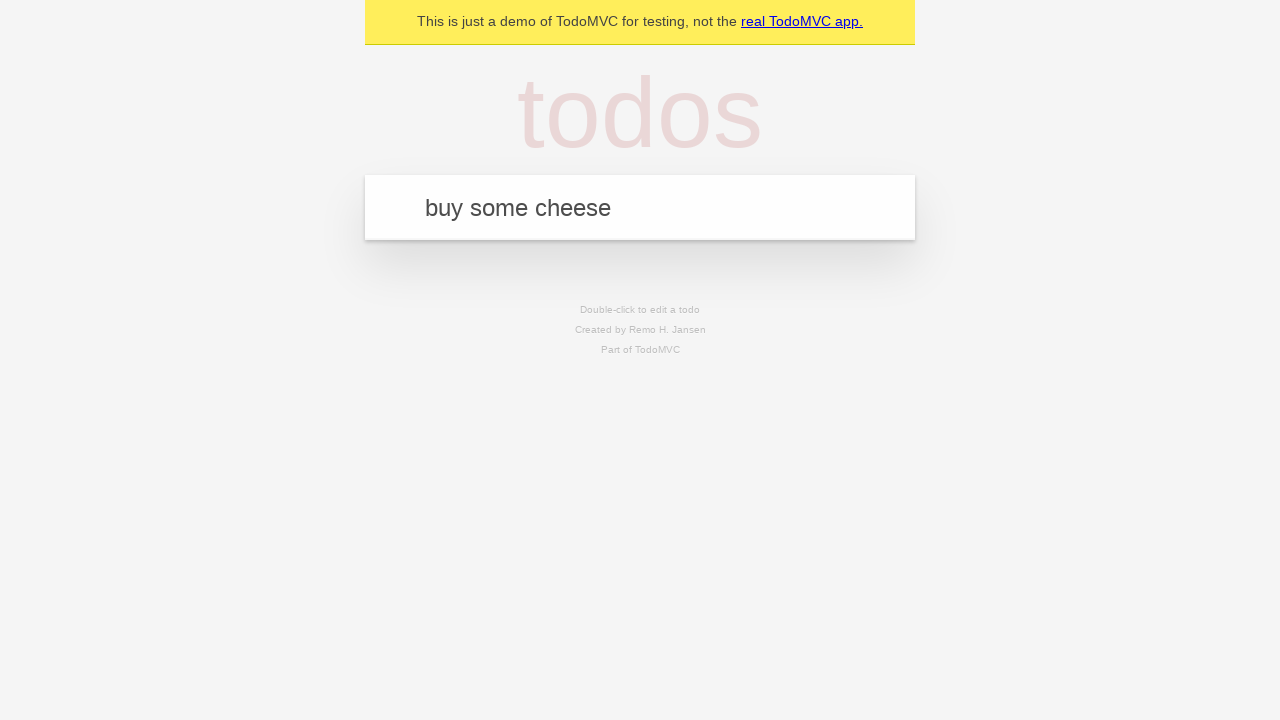

Pressed Enter to add first todo item on internal:attr=[placeholder="What needs to be done?"i]
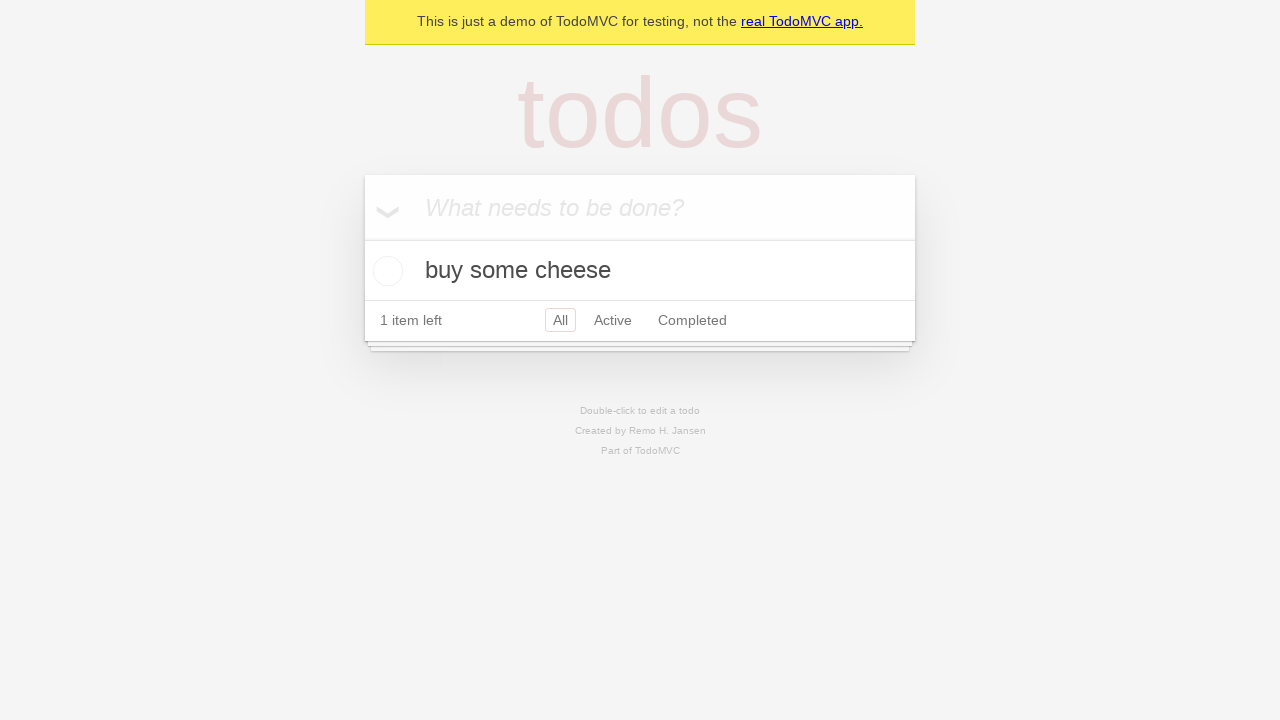

Verified first todo item appeared in the list
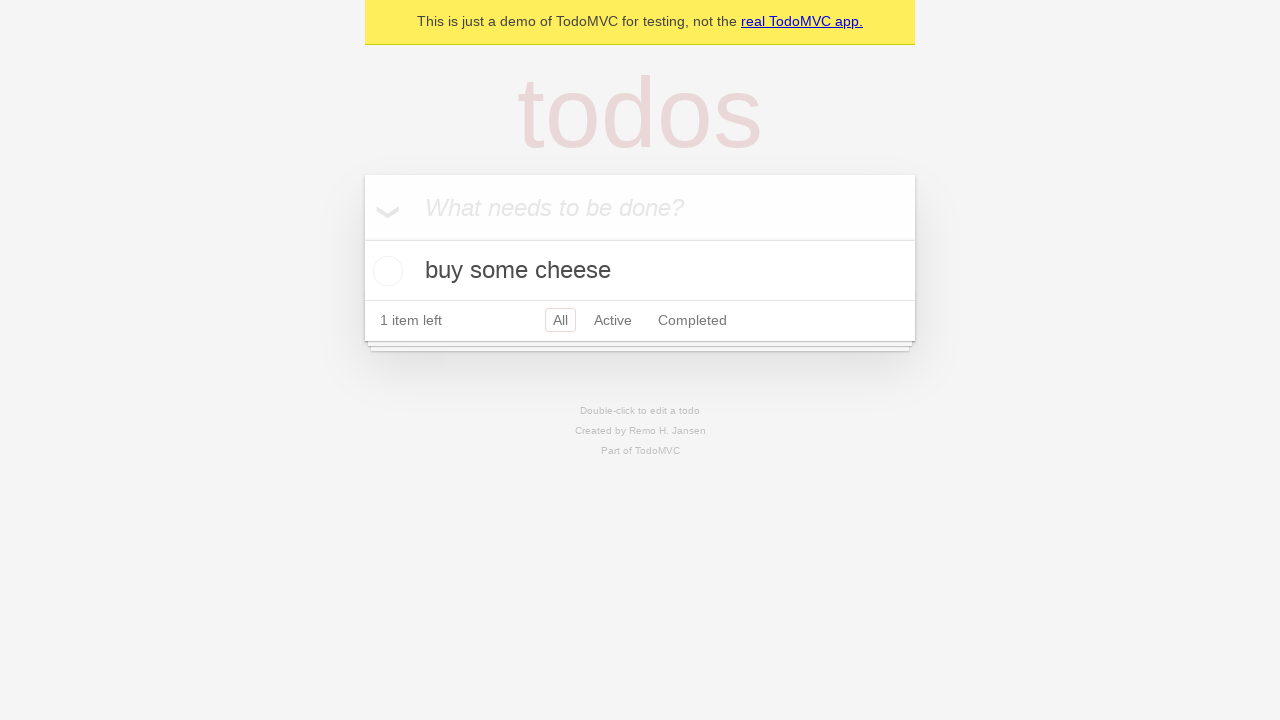

Filled input field with second todo 'feed the cat' on internal:attr=[placeholder="What needs to be done?"i]
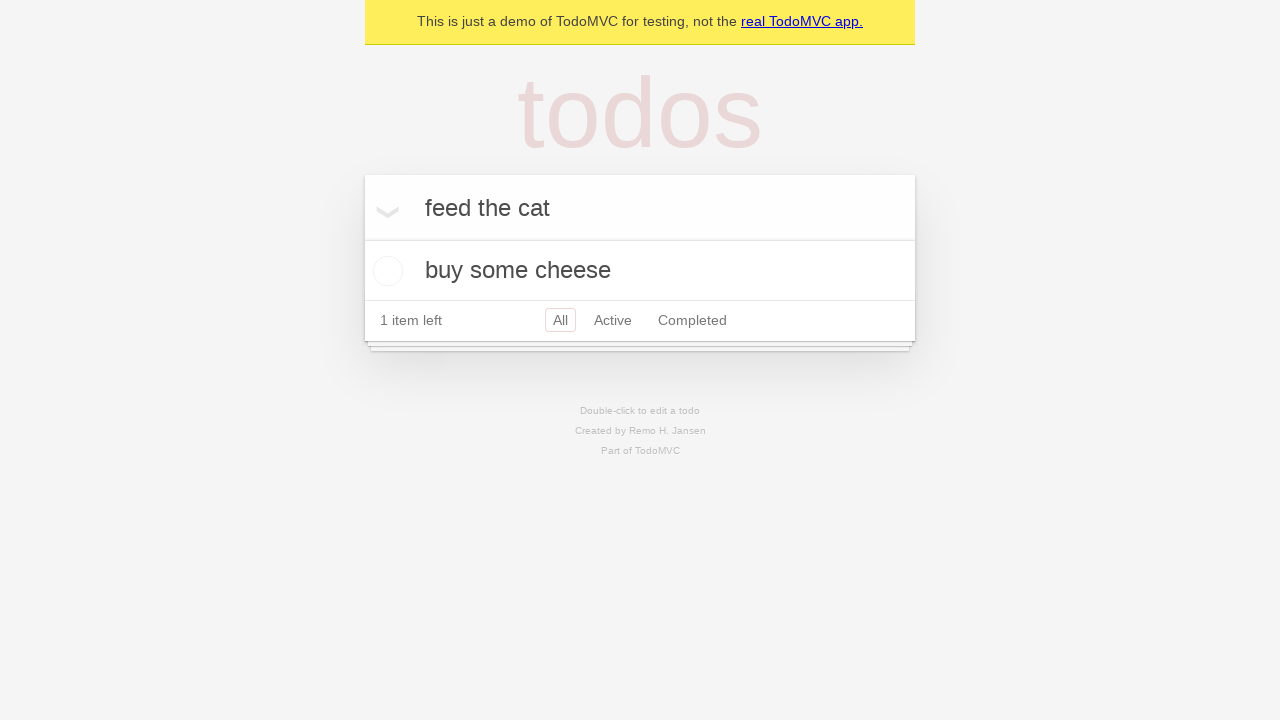

Pressed Enter to add second todo item on internal:attr=[placeholder="What needs to be done?"i]
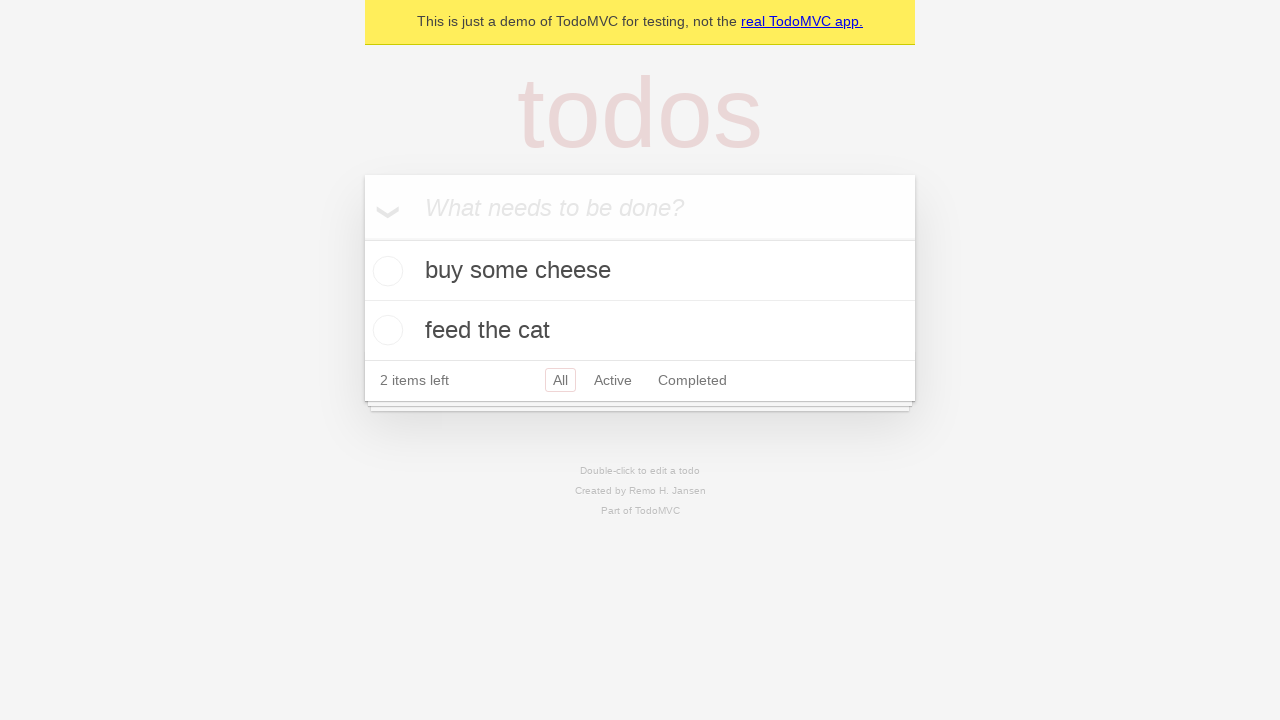

Verified both todo items are visible in the list
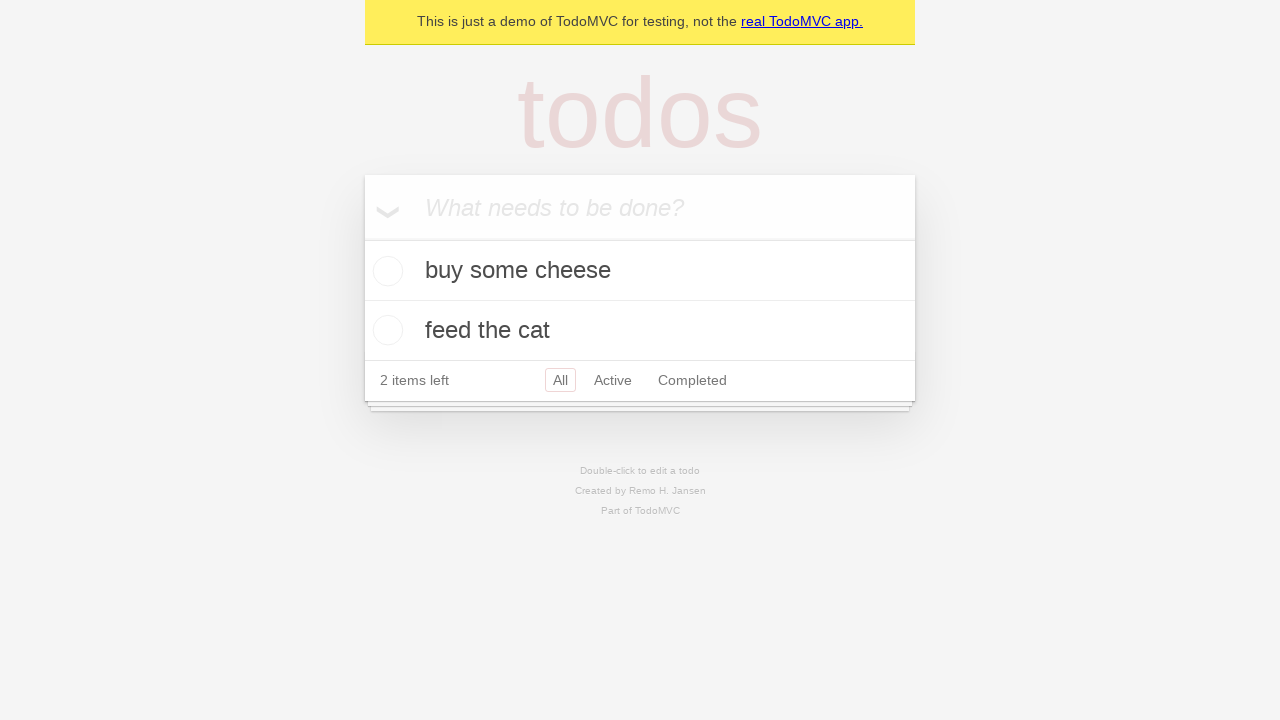

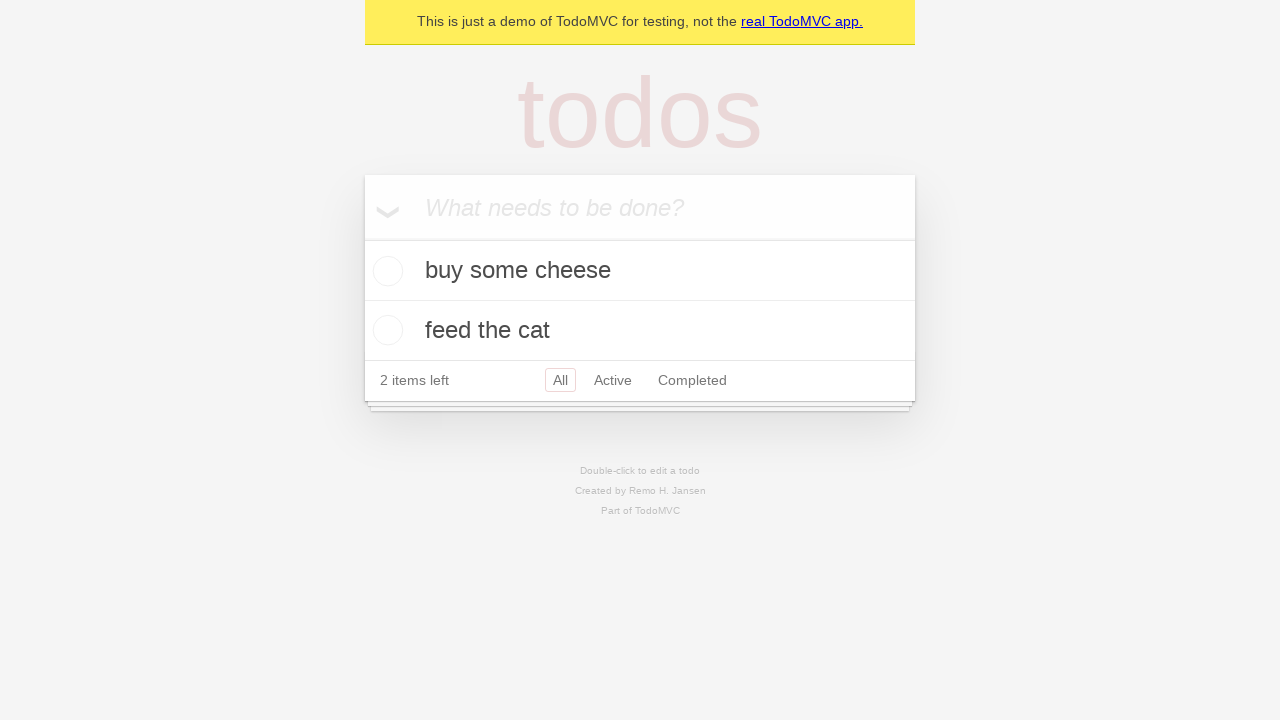